Navigates to The Internet homepage and then clicks to navigate to the Inputs page, verifying page titles along the way

Starting URL: http://the-internet.herokuapp.com/

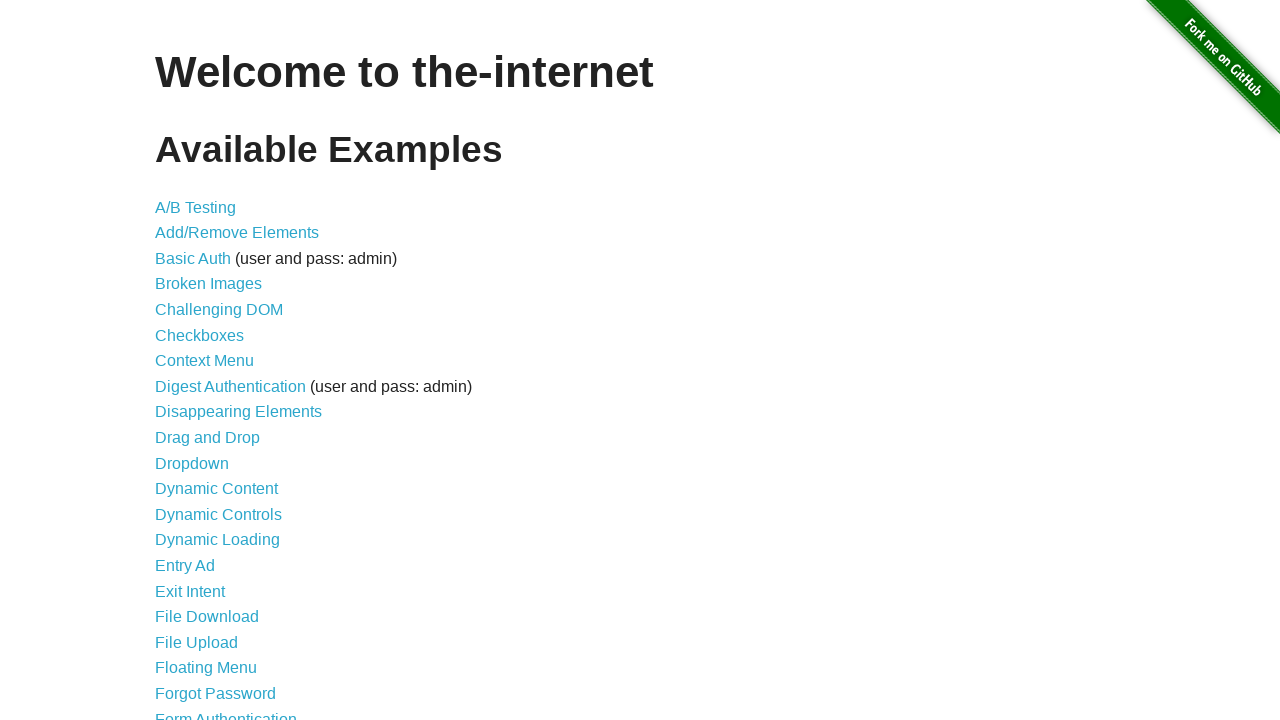

Verified The Internet homepage title
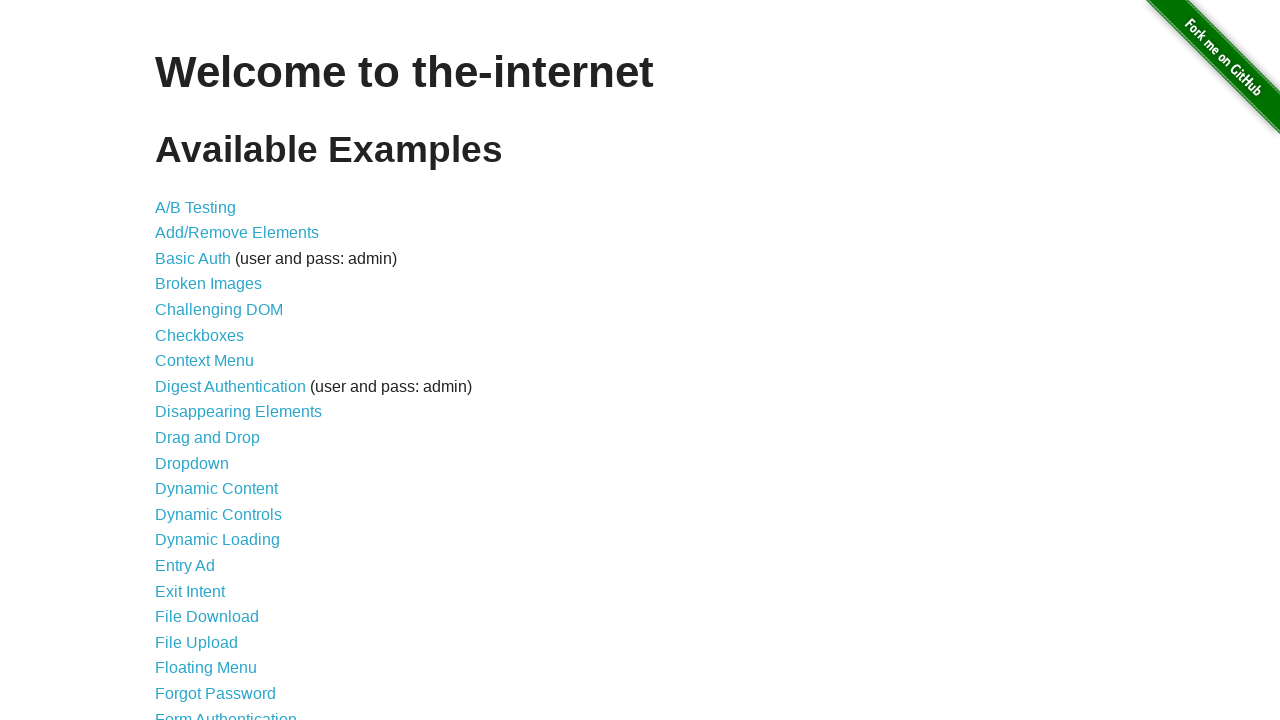

Clicked link to navigate to Inputs page at (176, 361) on a[href='/inputs']
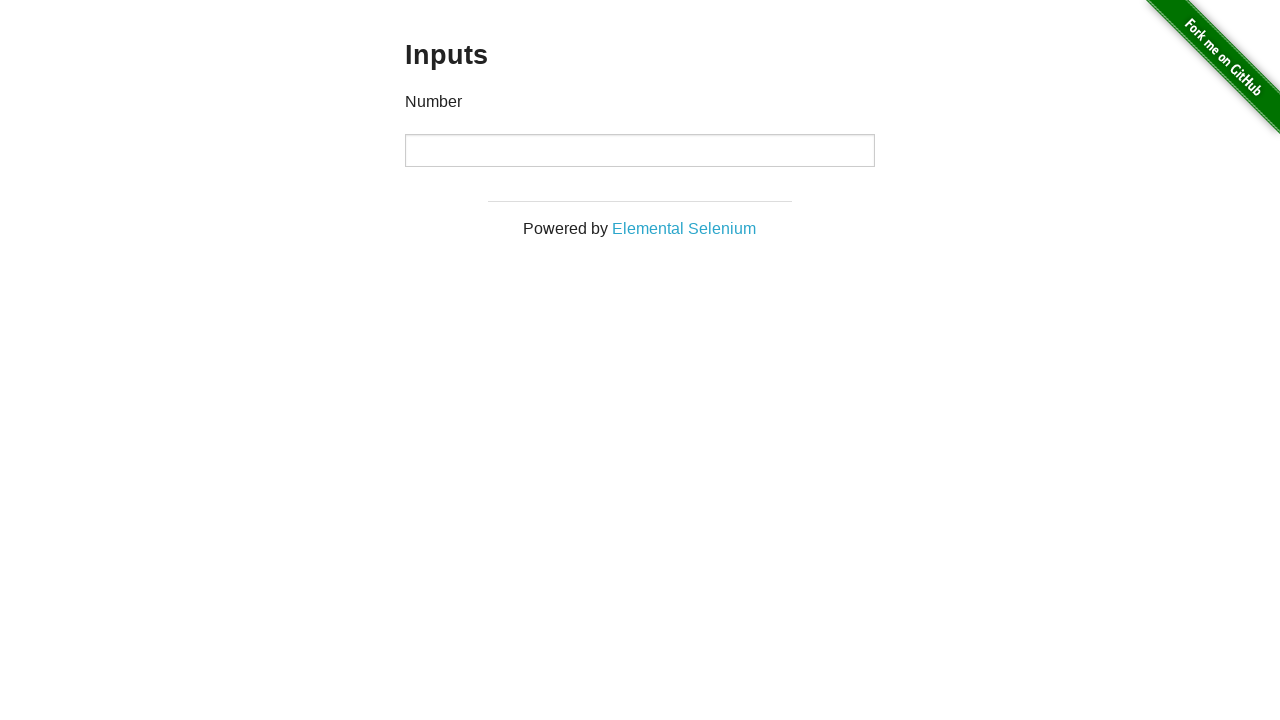

Inputs page loaded - h3 heading appeared
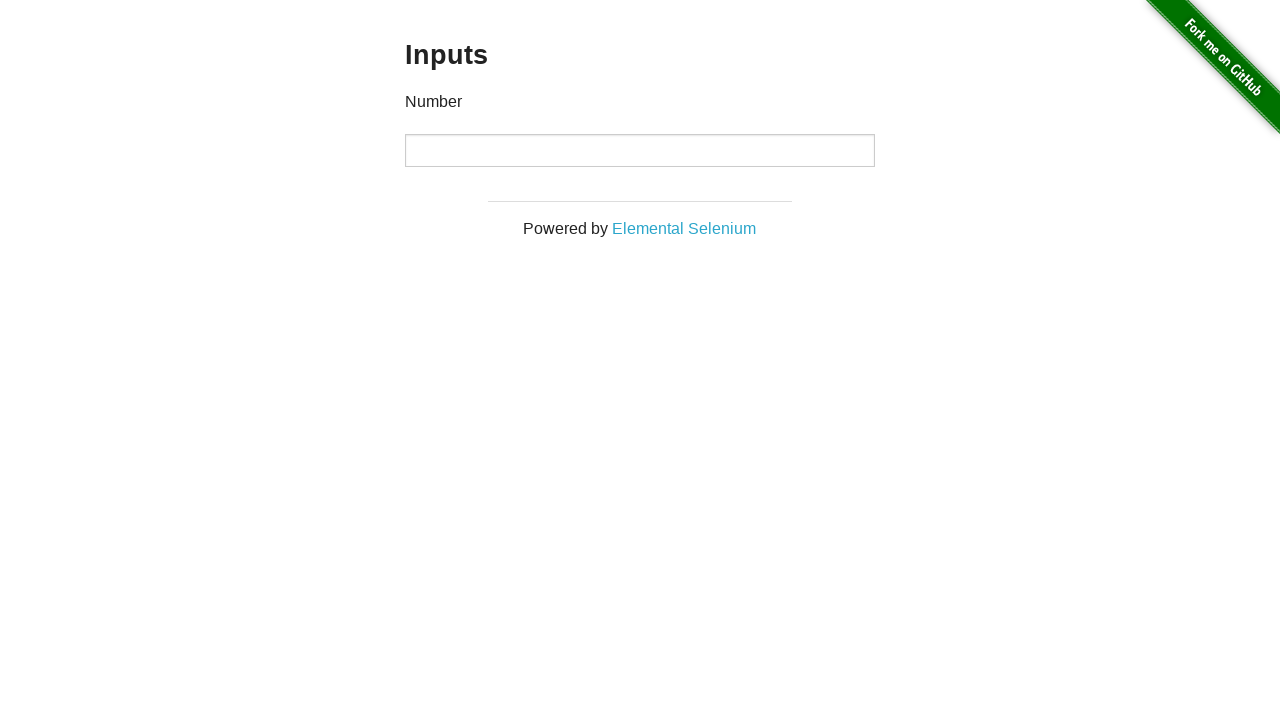

Retrieved h3 heading text content
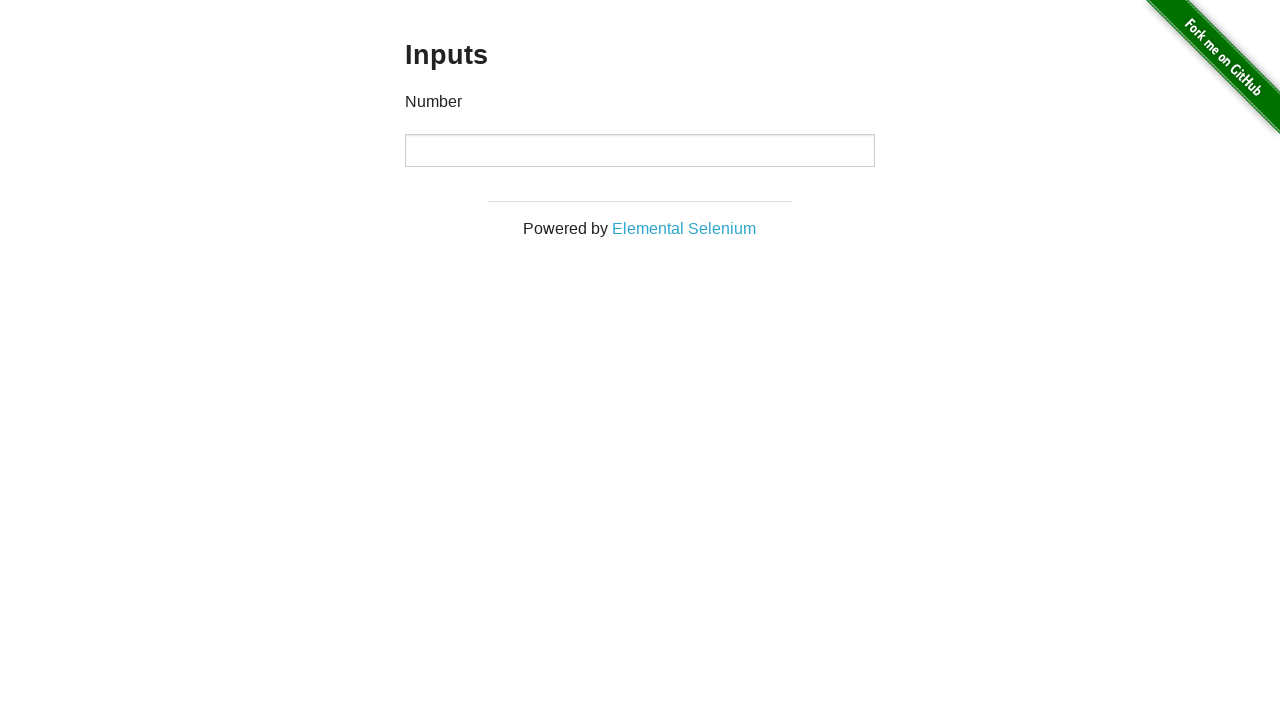

Verified h3 heading text is 'Inputs'
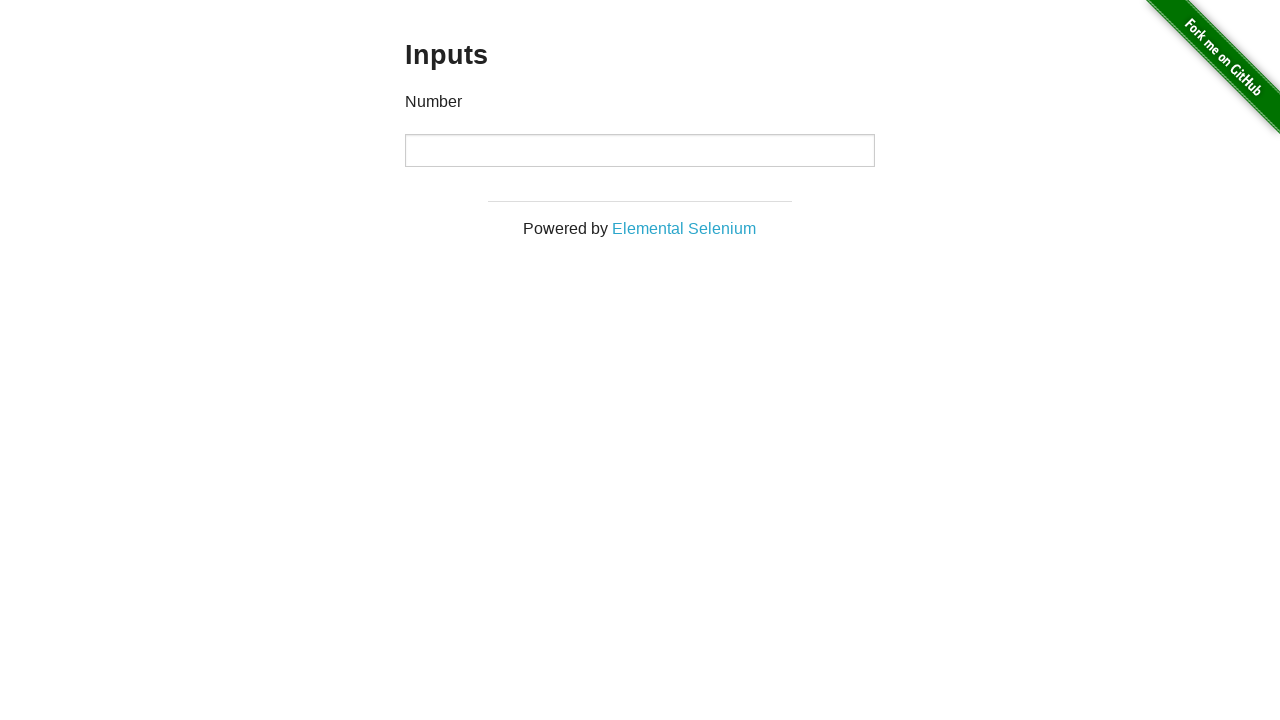

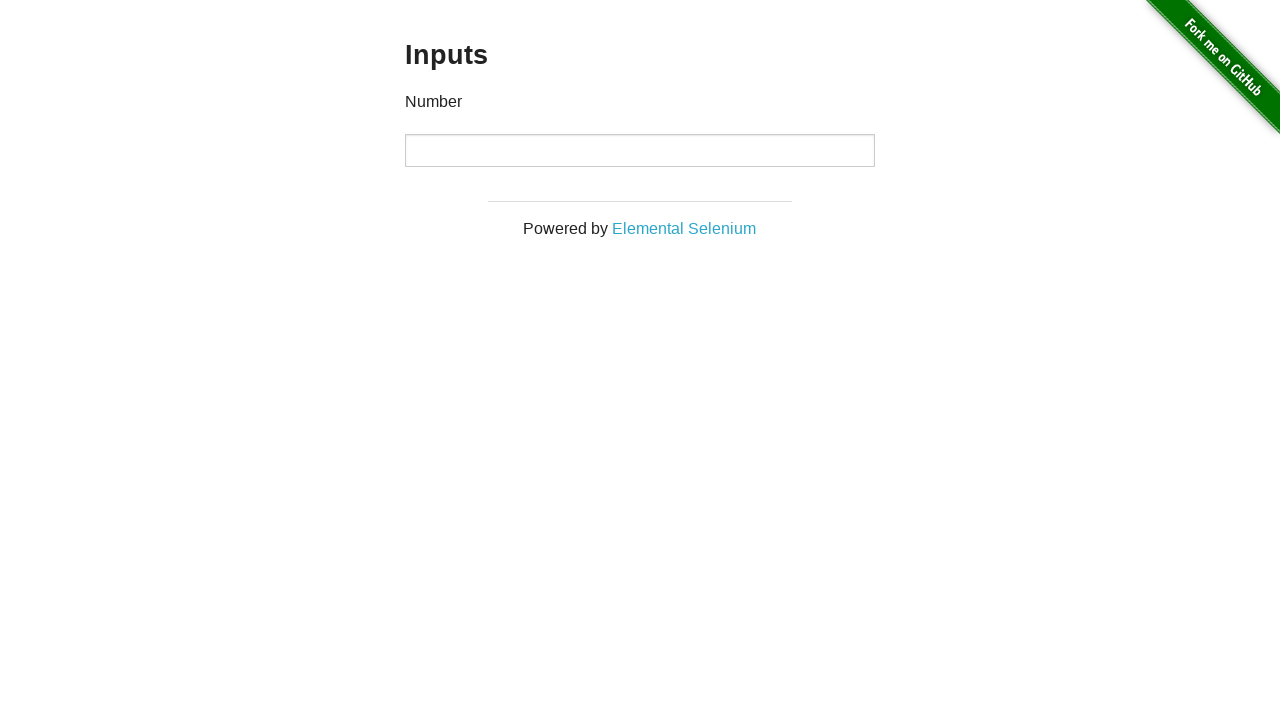